Navigates to the API documentation page, scrolls to the pagination link, clicks on it to navigate to the next page, and waits for the WebDriver Bidi Protocol header to be visible

Starting URL: https://webdriver.io/docs/api/

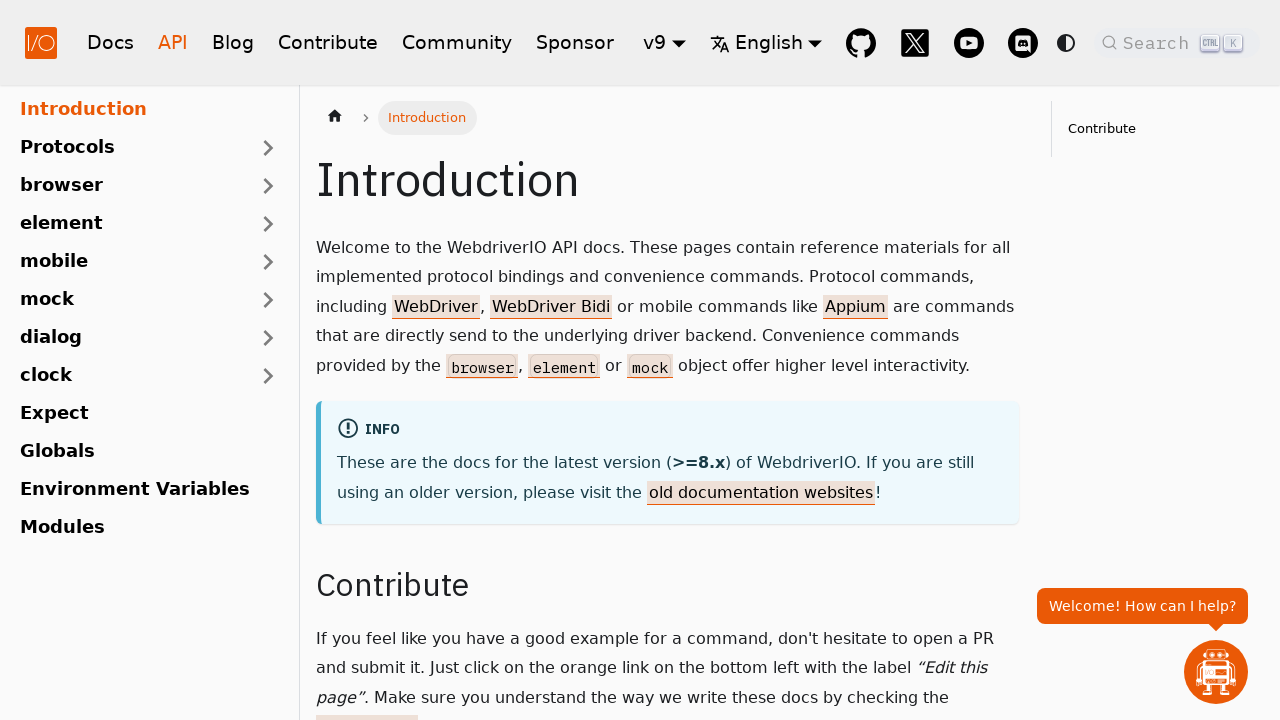

Navigated to WebDriver.io API documentation page
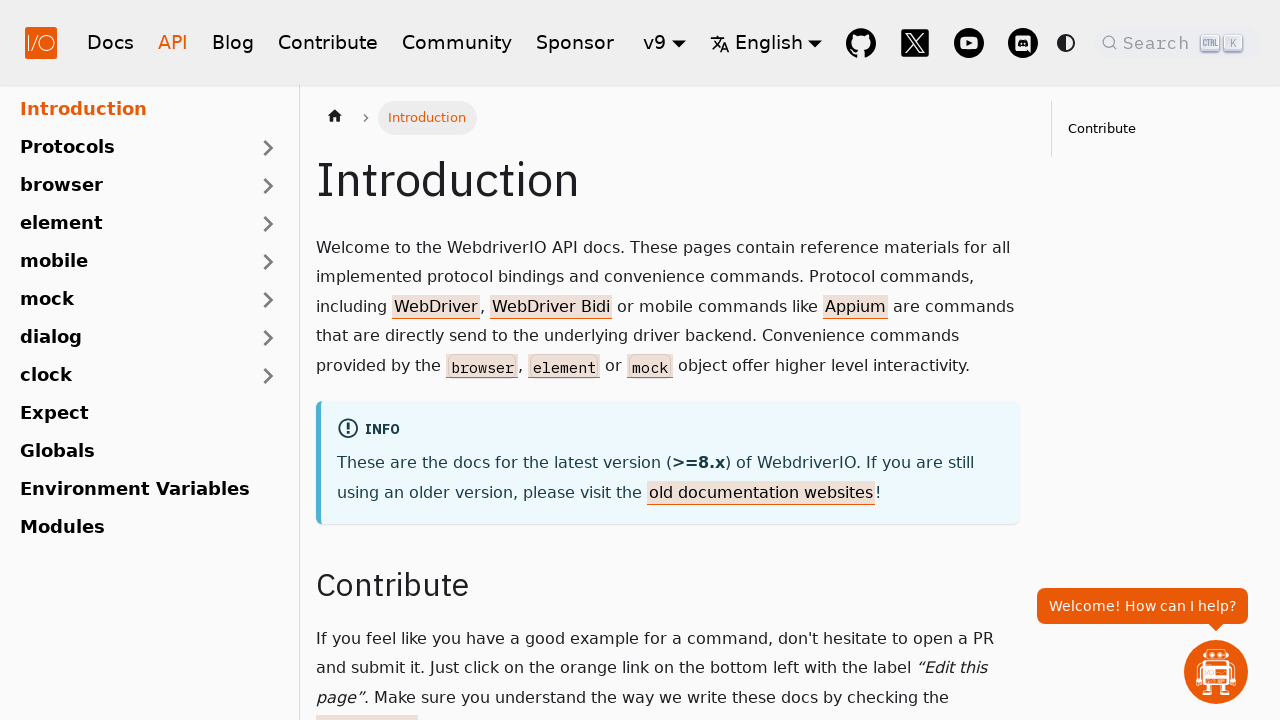

Located the next pagination link
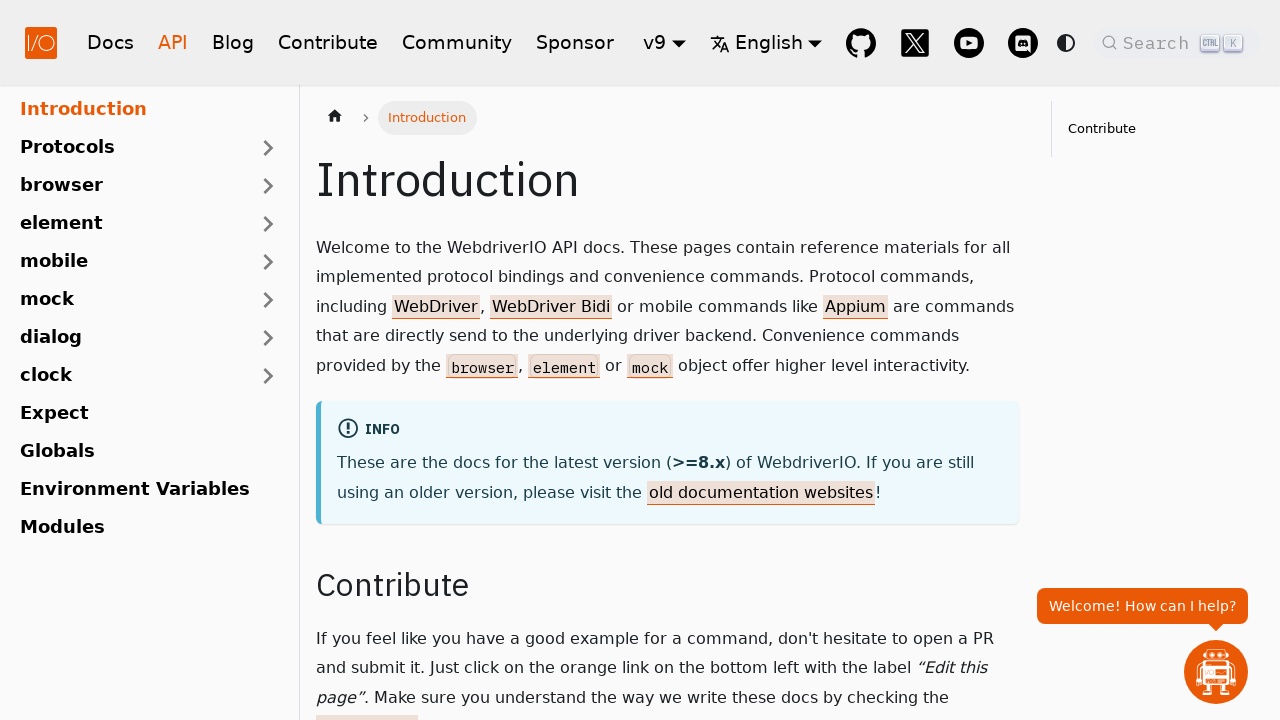

Scrolled pagination link into view
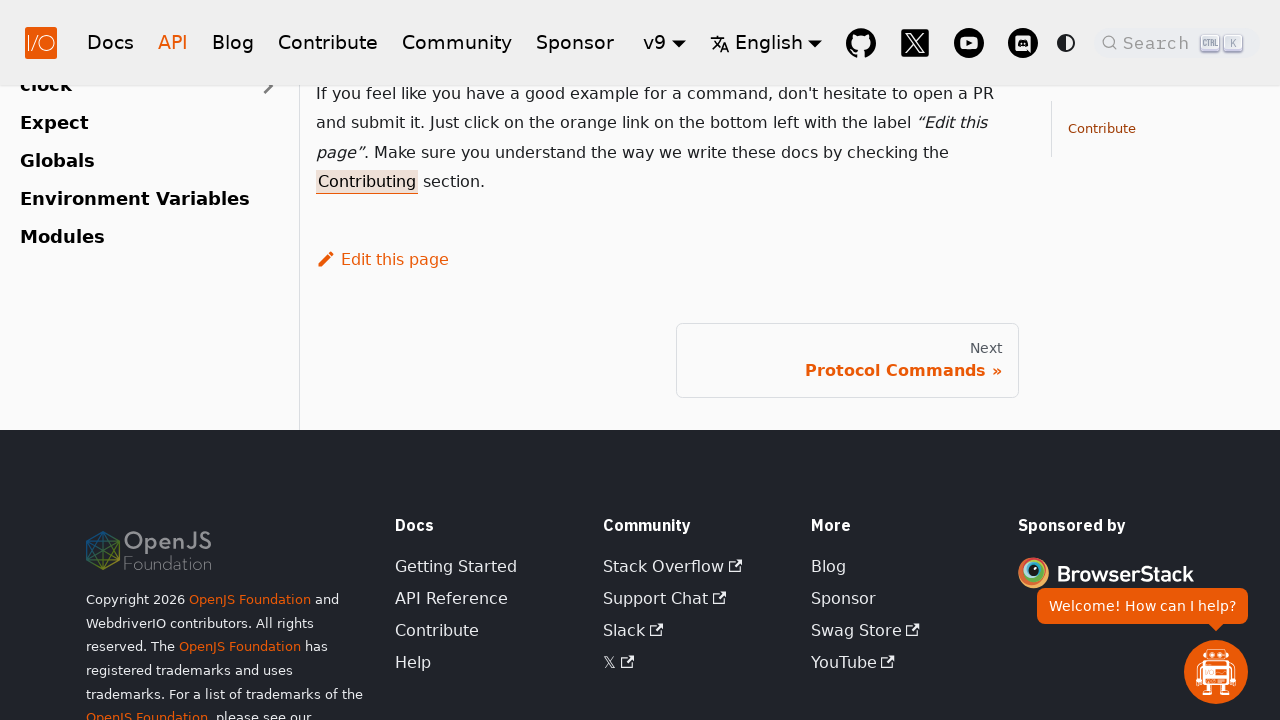

Clicked on the next pagination link to navigate to next page at (847, 360) on .pagination-nav__link.pagination-nav__link--next
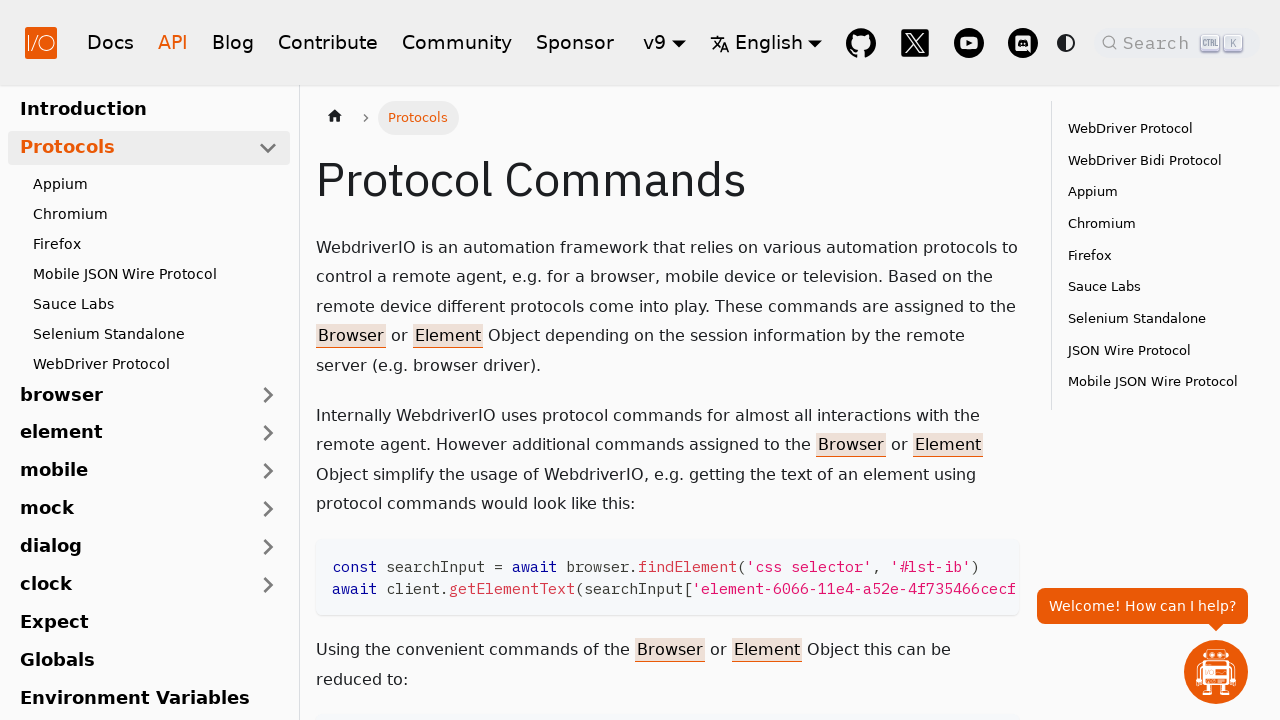

WebDriver Bidi Protocol header became visible
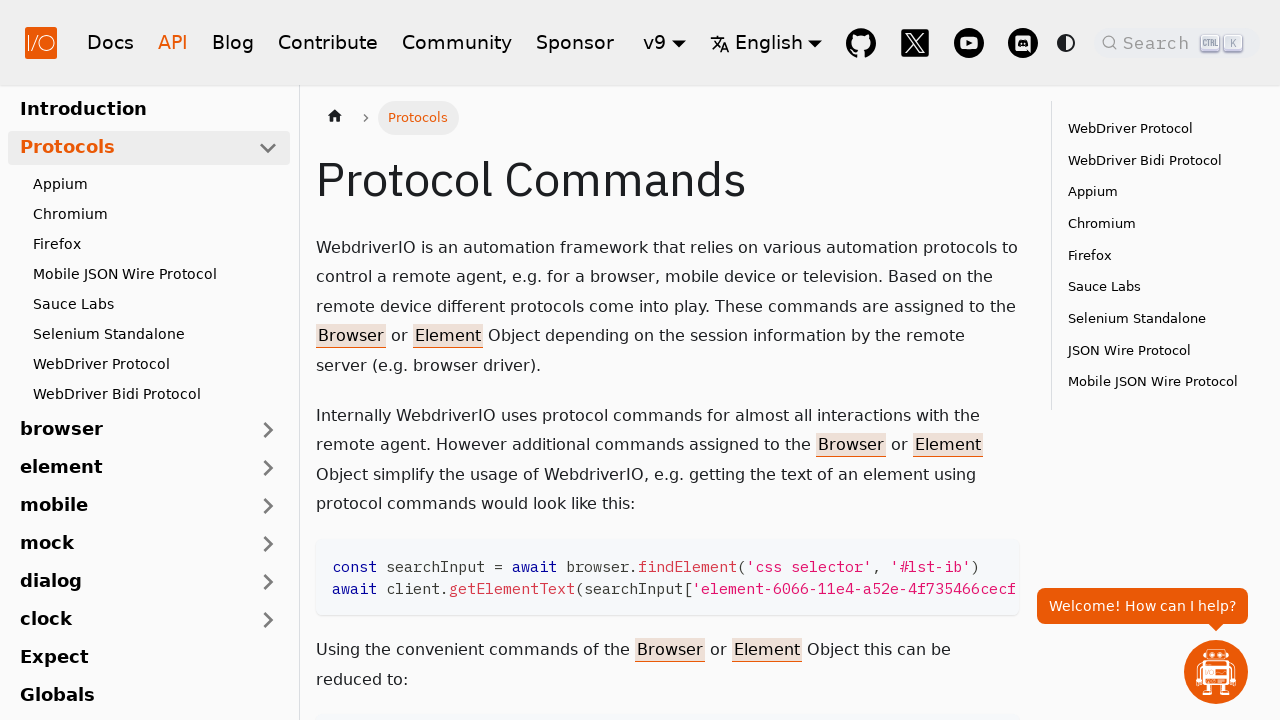

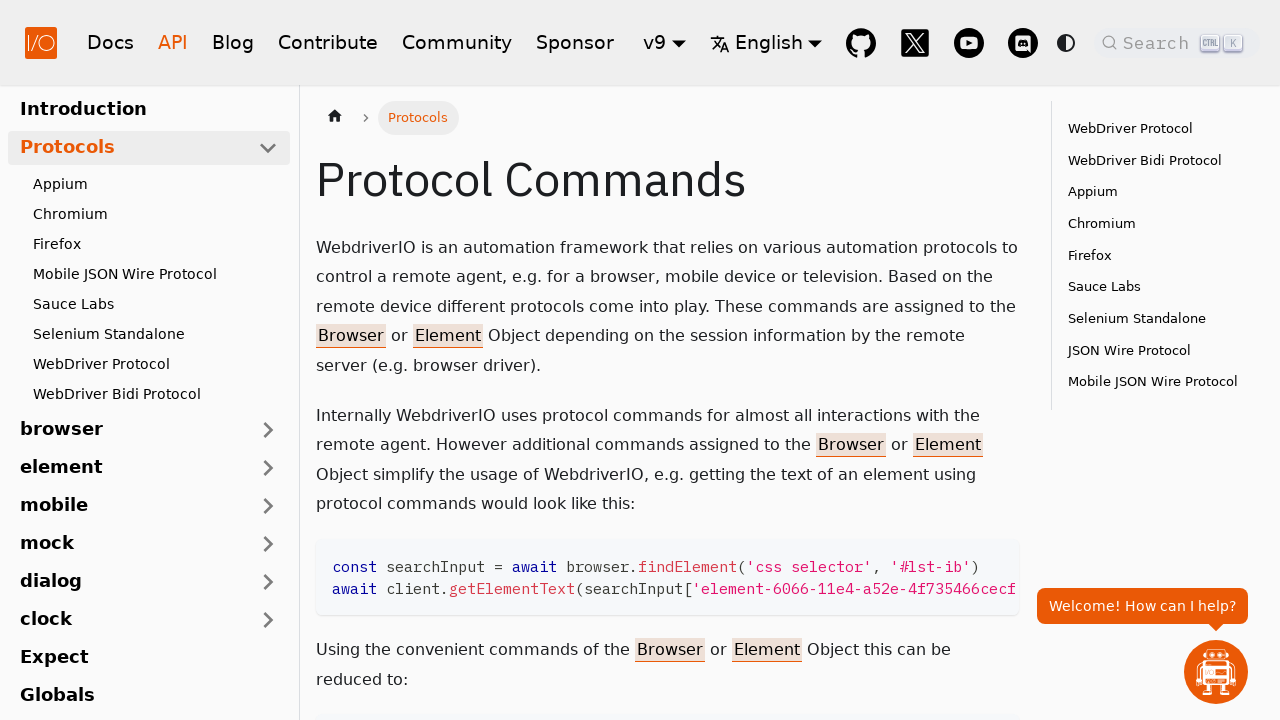